Tests that clicking the Pick 5 navigation link navigates to the Pick 5 page

Starting URL: https://lotto-ashen.vercel.app

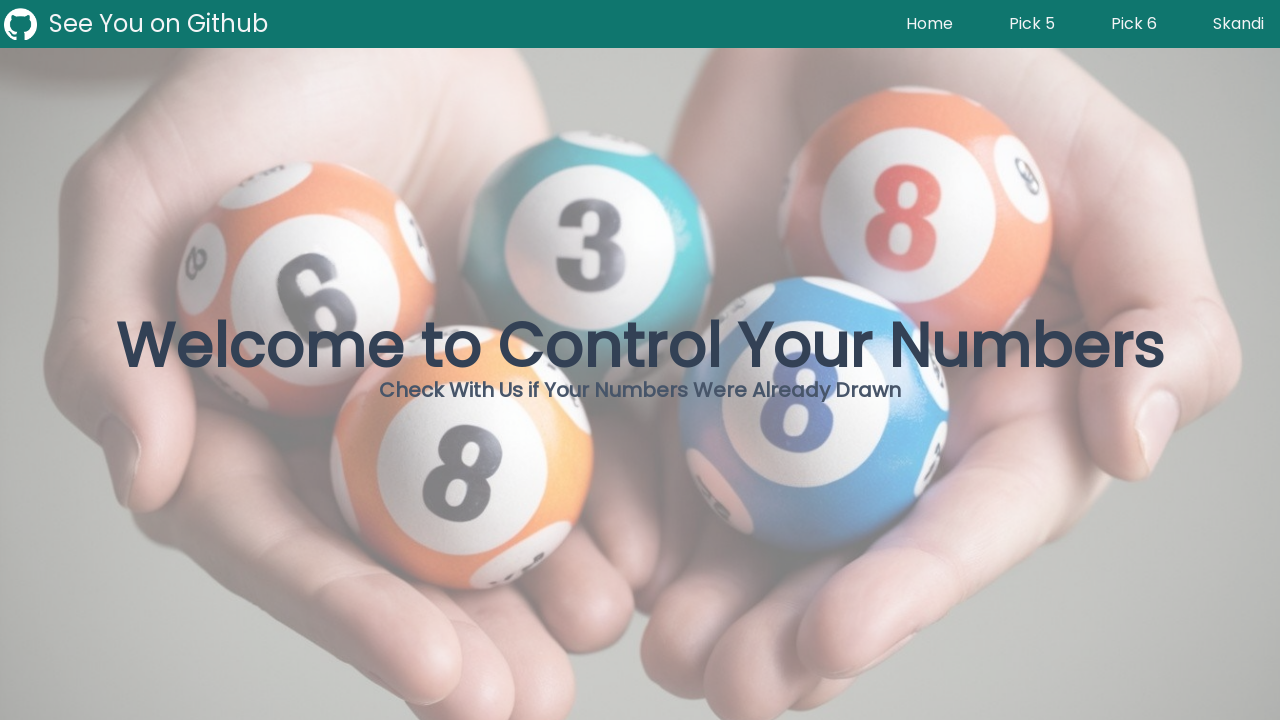

Clicked Pick 5 navigation link at (1032, 24) on text=Pick 5
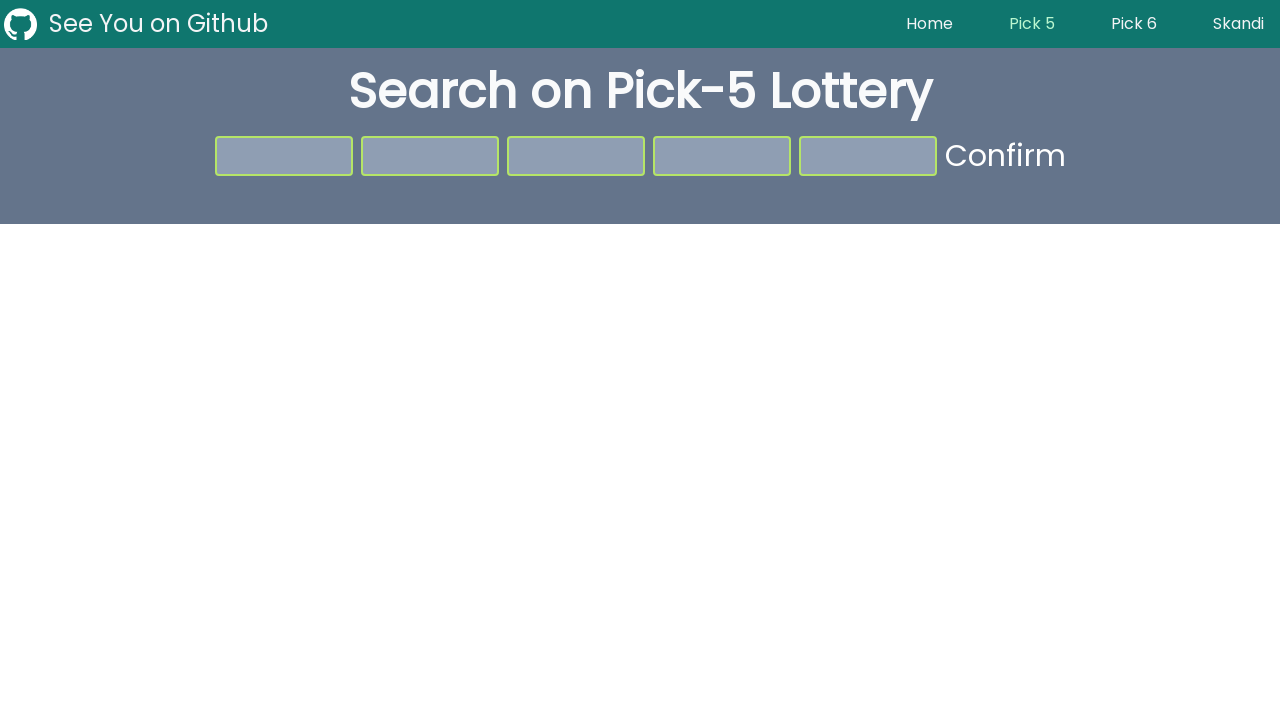

Navigated to Pick 5 page at https://lotto-ashen.vercel.app/five
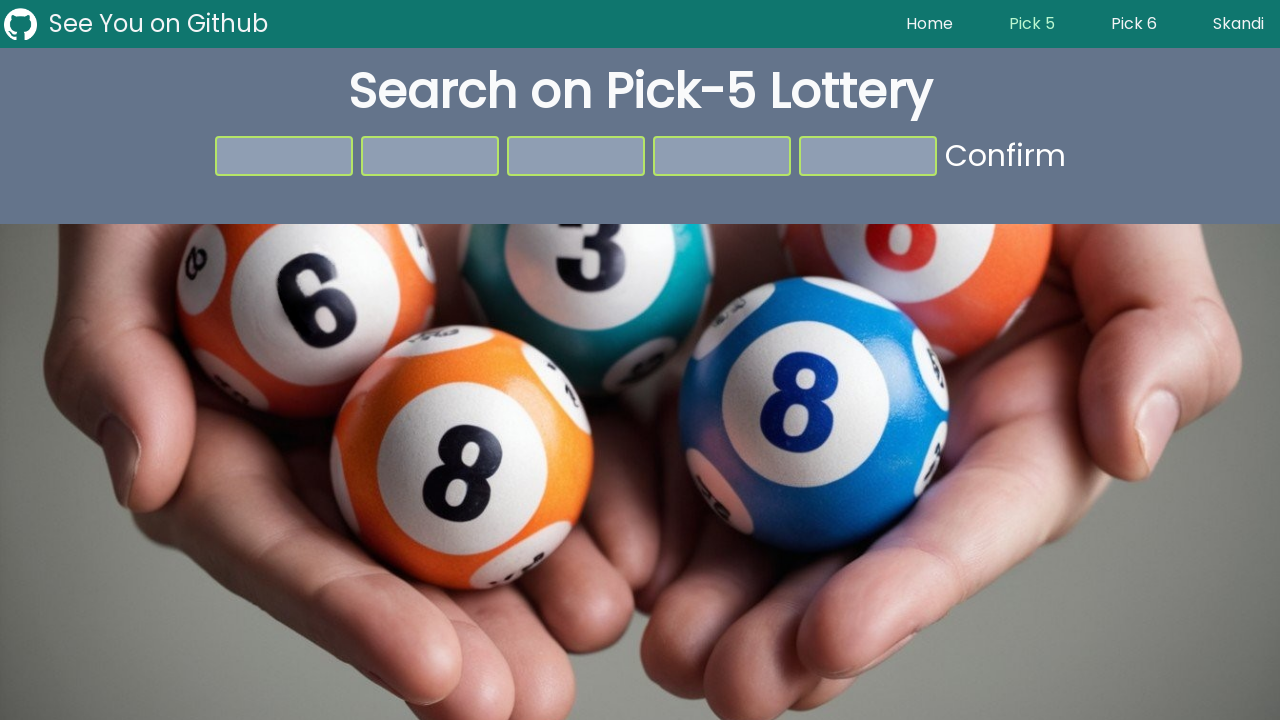

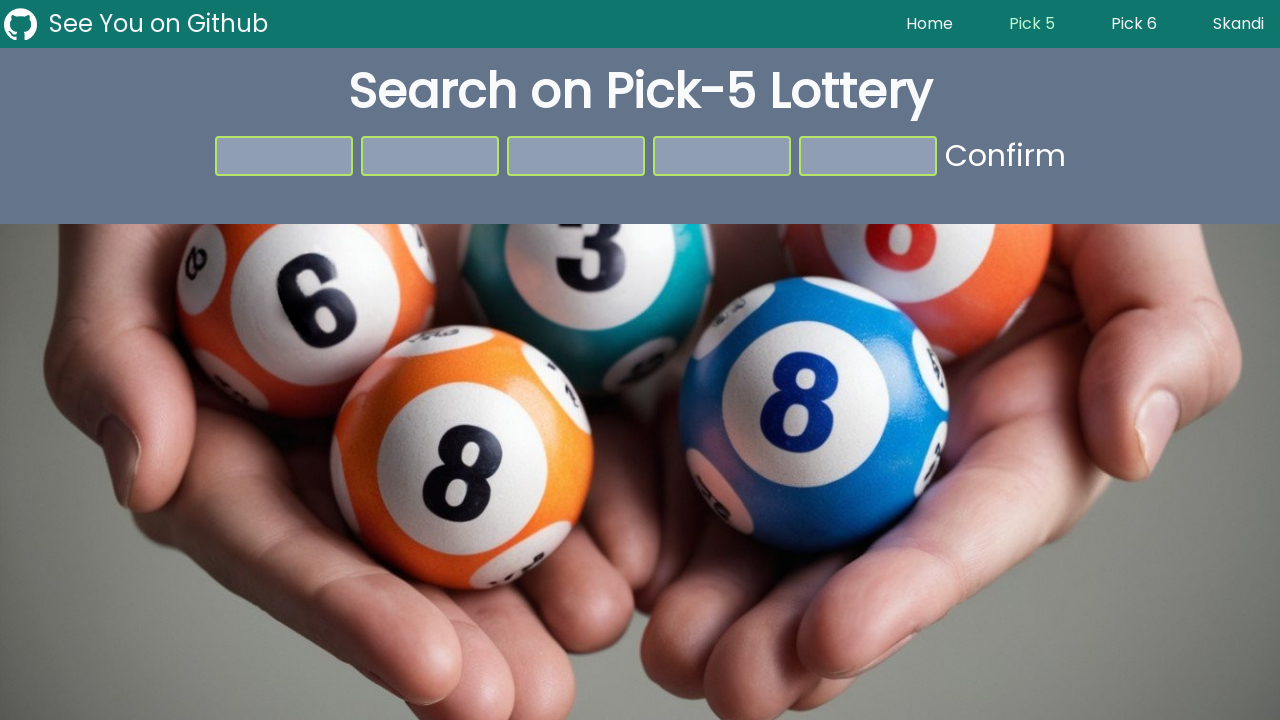